Tests marking all todo items as completed by clicking the toggle all checkbox.

Starting URL: https://demo.playwright.dev/todomvc

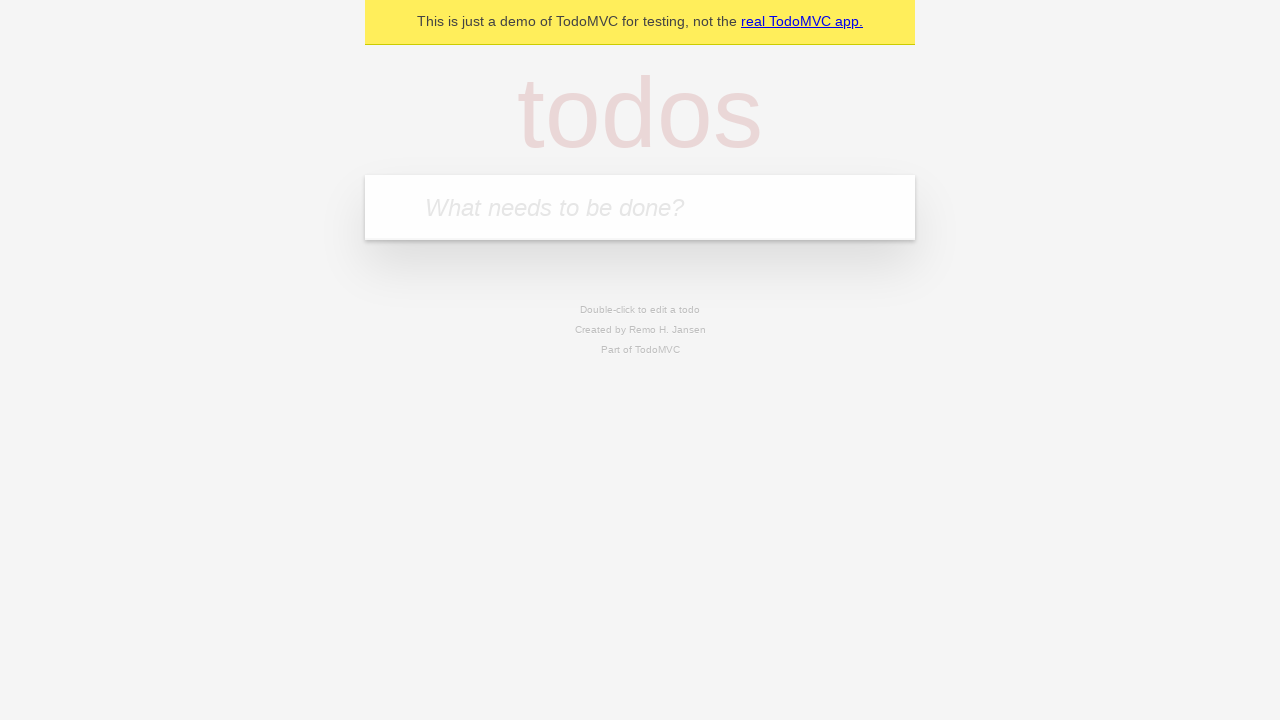

Located the 'What needs to be done?' input field
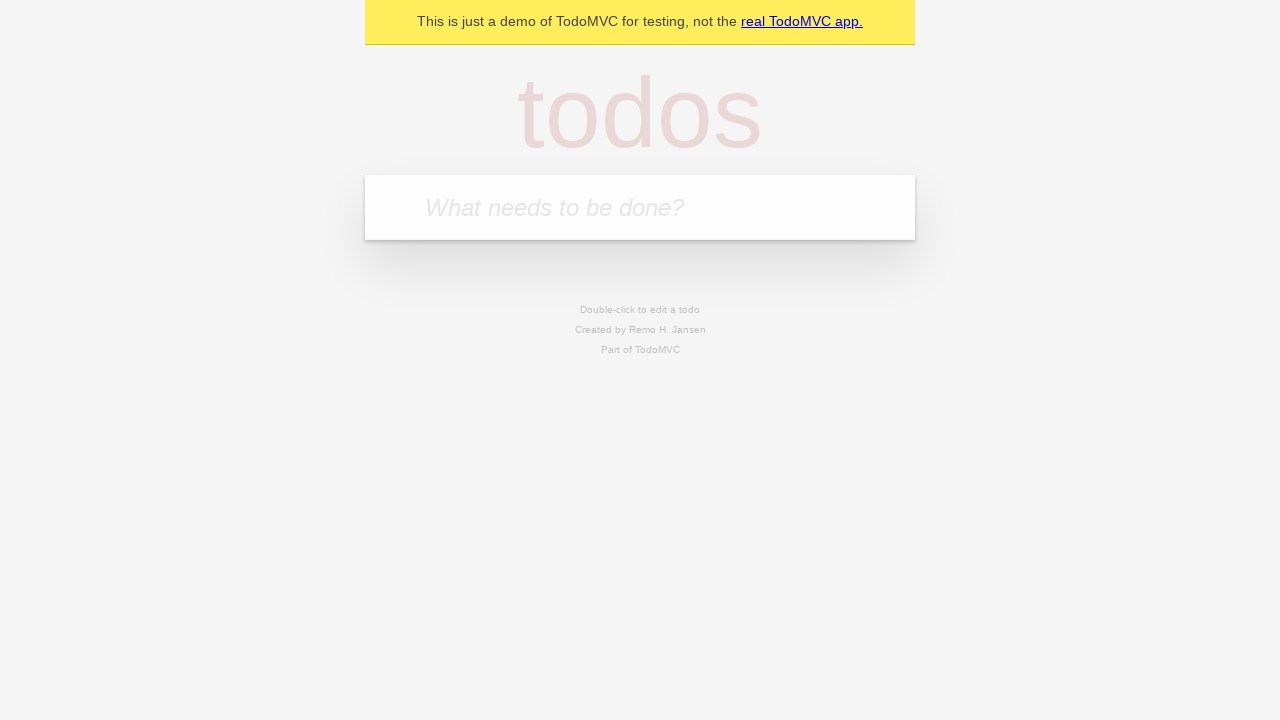

Filled input field with 'buy some cheese' on internal:attr=[placeholder="What needs to be done?"i]
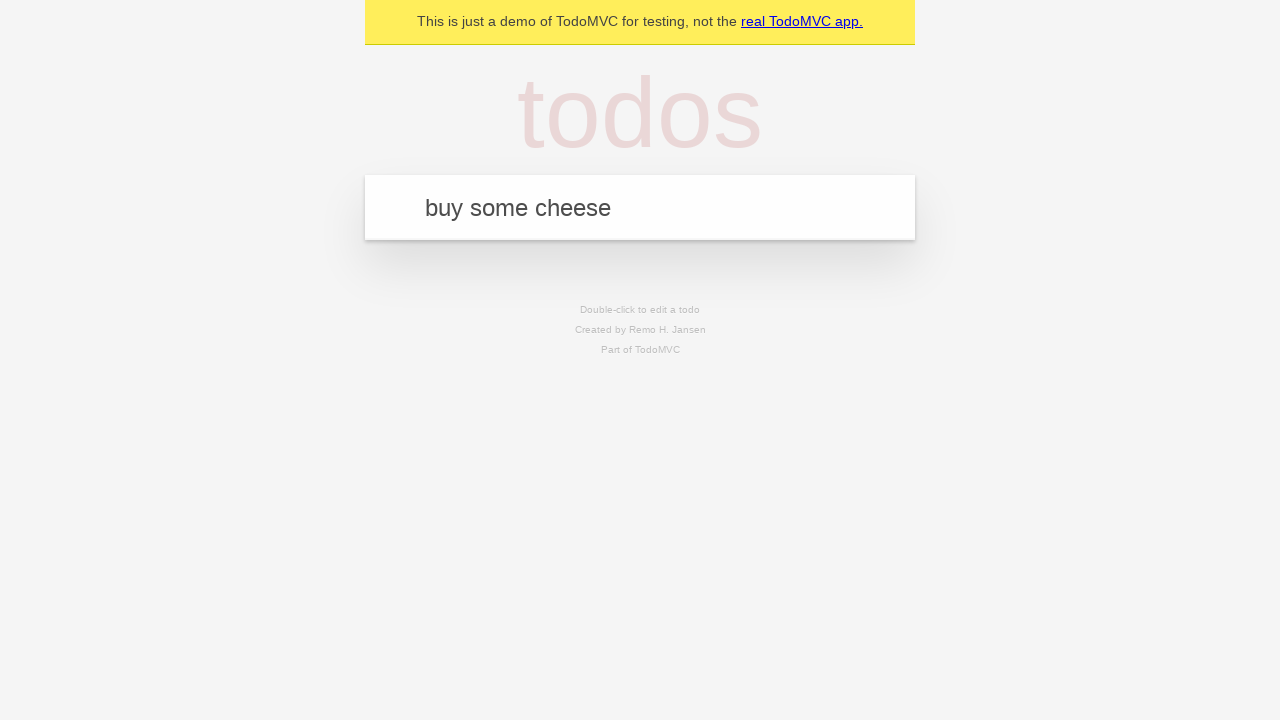

Pressed Enter to add 'buy some cheese' to todo list on internal:attr=[placeholder="What needs to be done?"i]
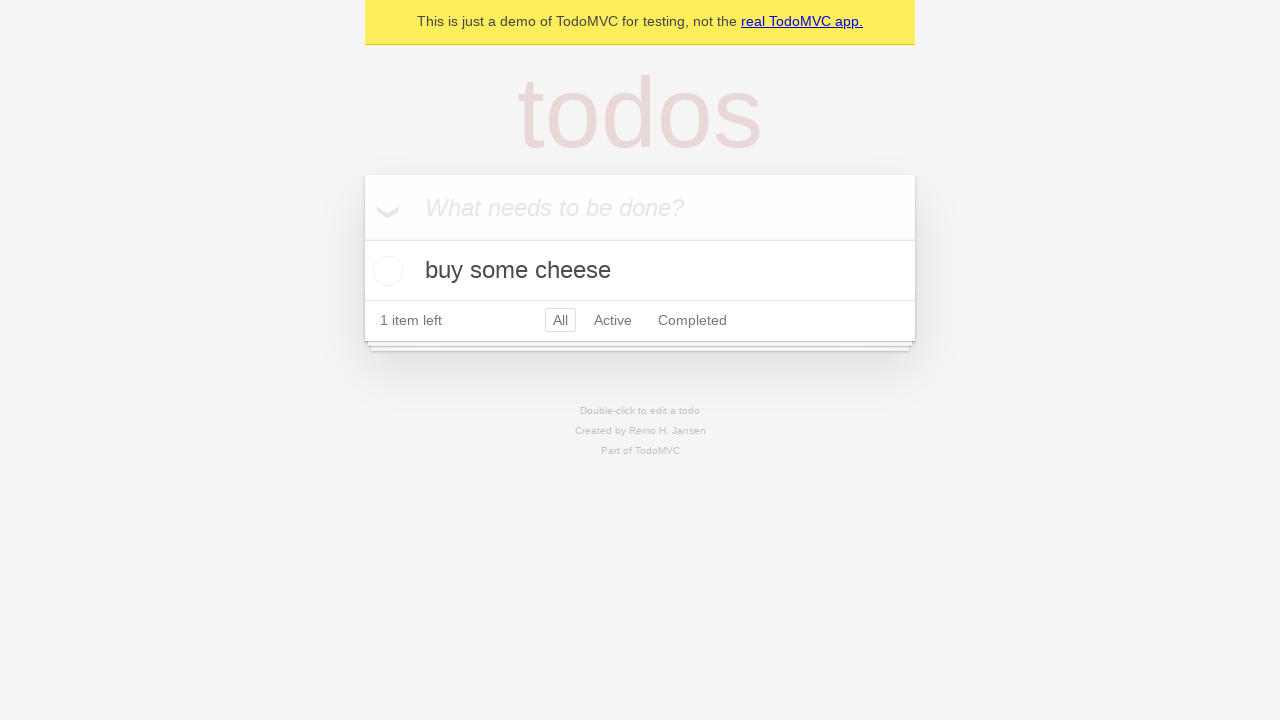

Filled input field with 'feed the cat' on internal:attr=[placeholder="What needs to be done?"i]
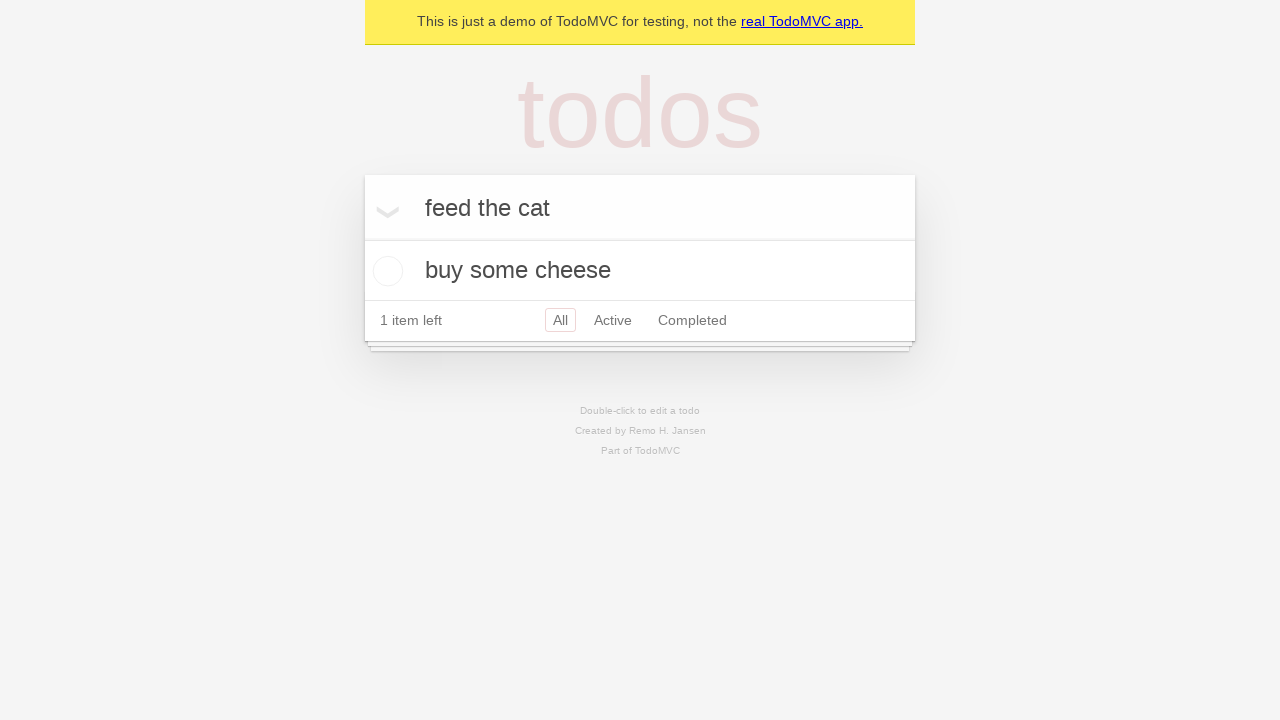

Pressed Enter to add 'feed the cat' to todo list on internal:attr=[placeholder="What needs to be done?"i]
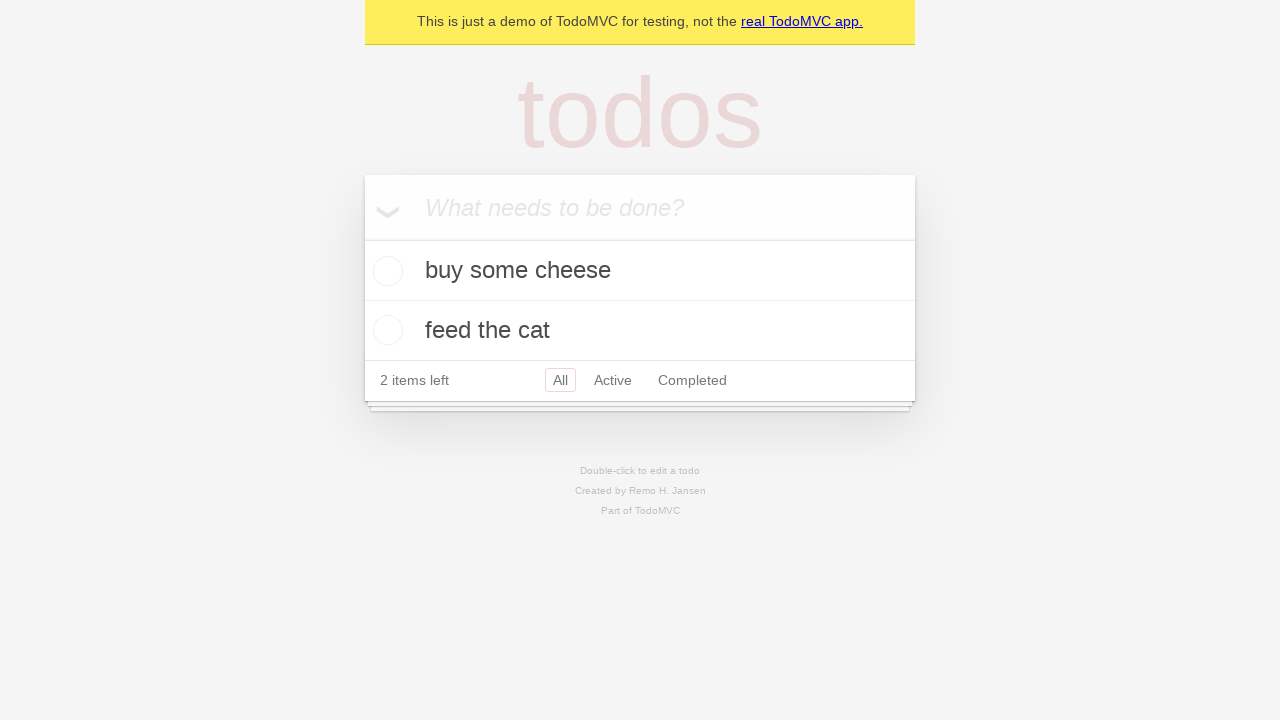

Filled input field with 'book a doctors appointment' on internal:attr=[placeholder="What needs to be done?"i]
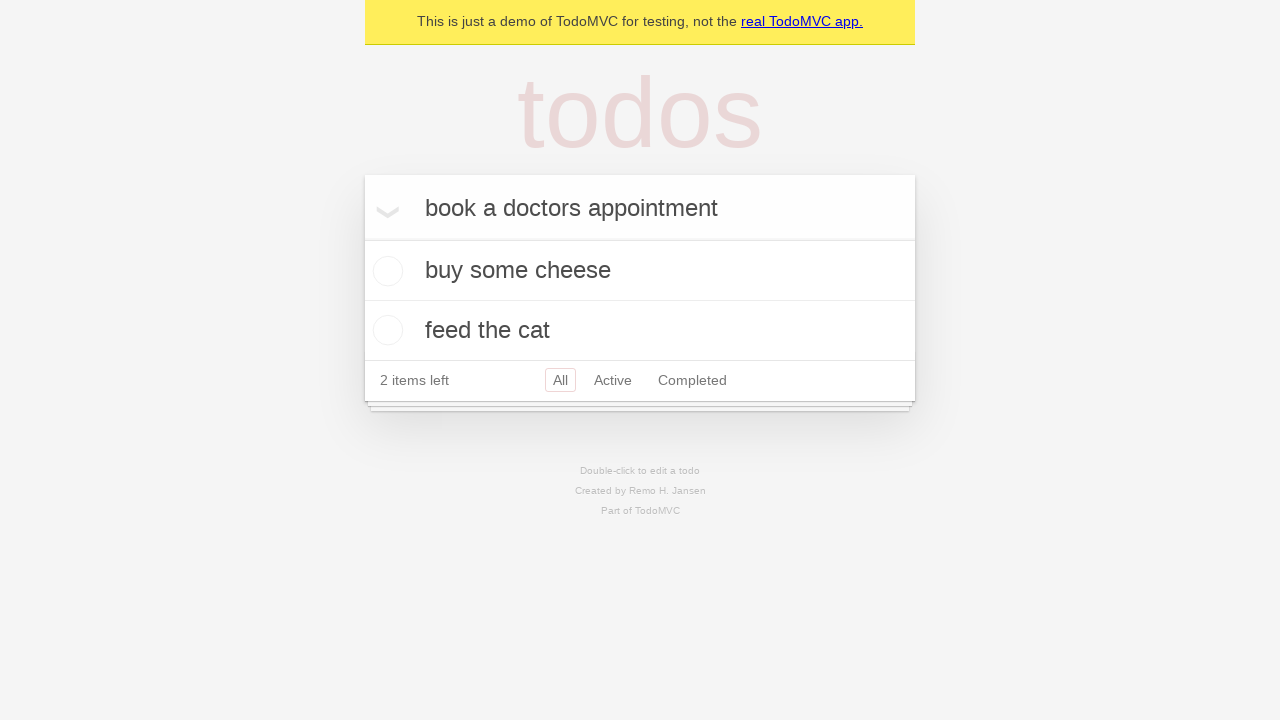

Pressed Enter to add 'book a doctors appointment' to todo list on internal:attr=[placeholder="What needs to be done?"i]
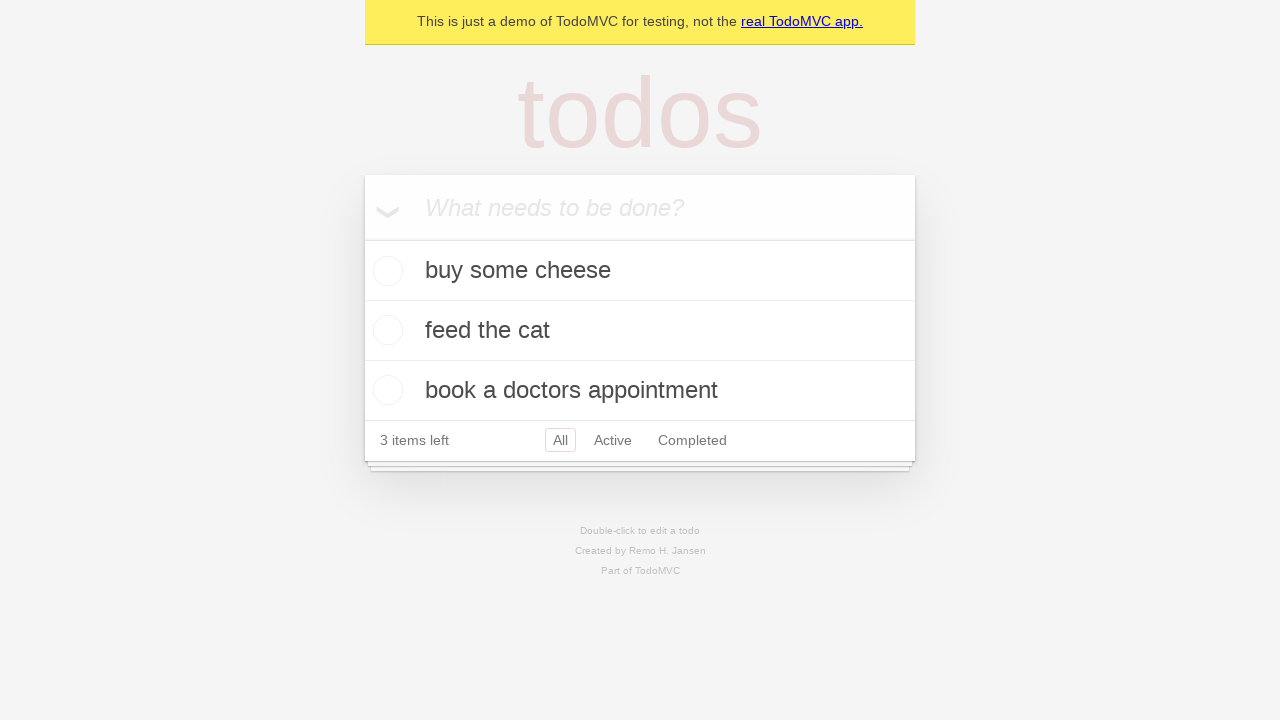

Clicked 'Mark all as complete' checkbox to mark all todos as completed at (362, 238) on internal:label="Mark all as complete"i
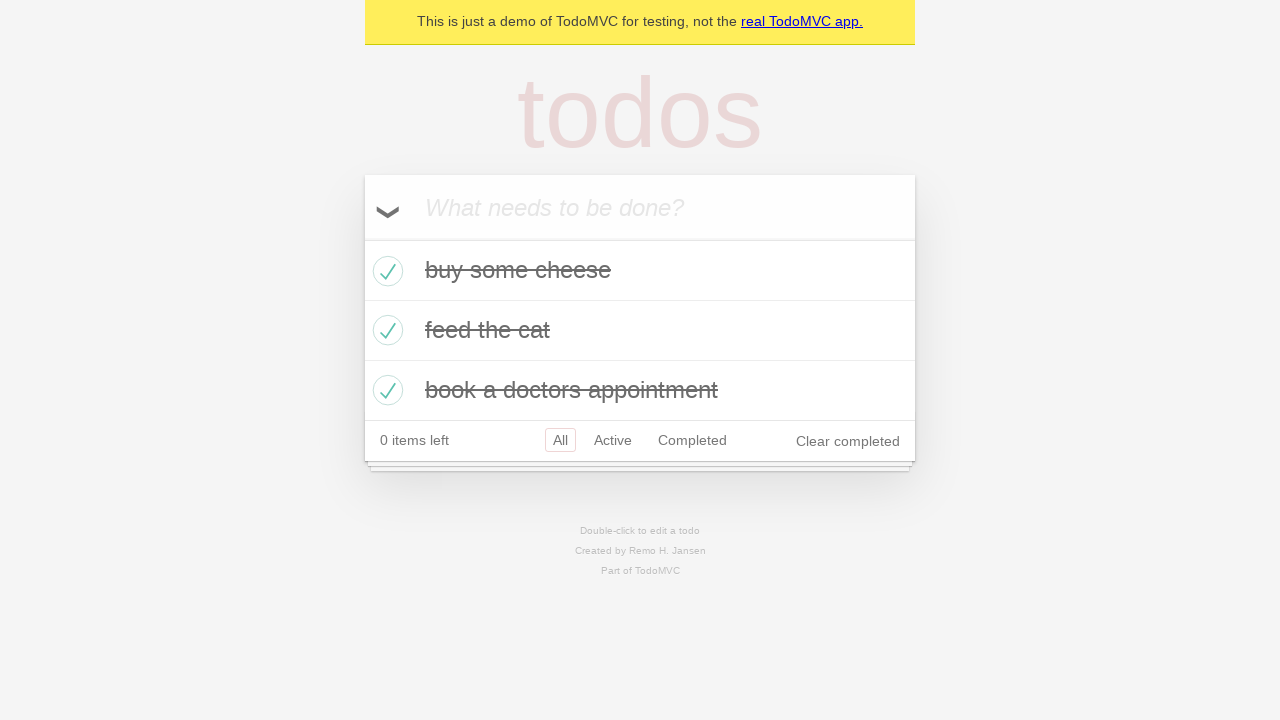

All todo items marked as completed and displayed with completed styling
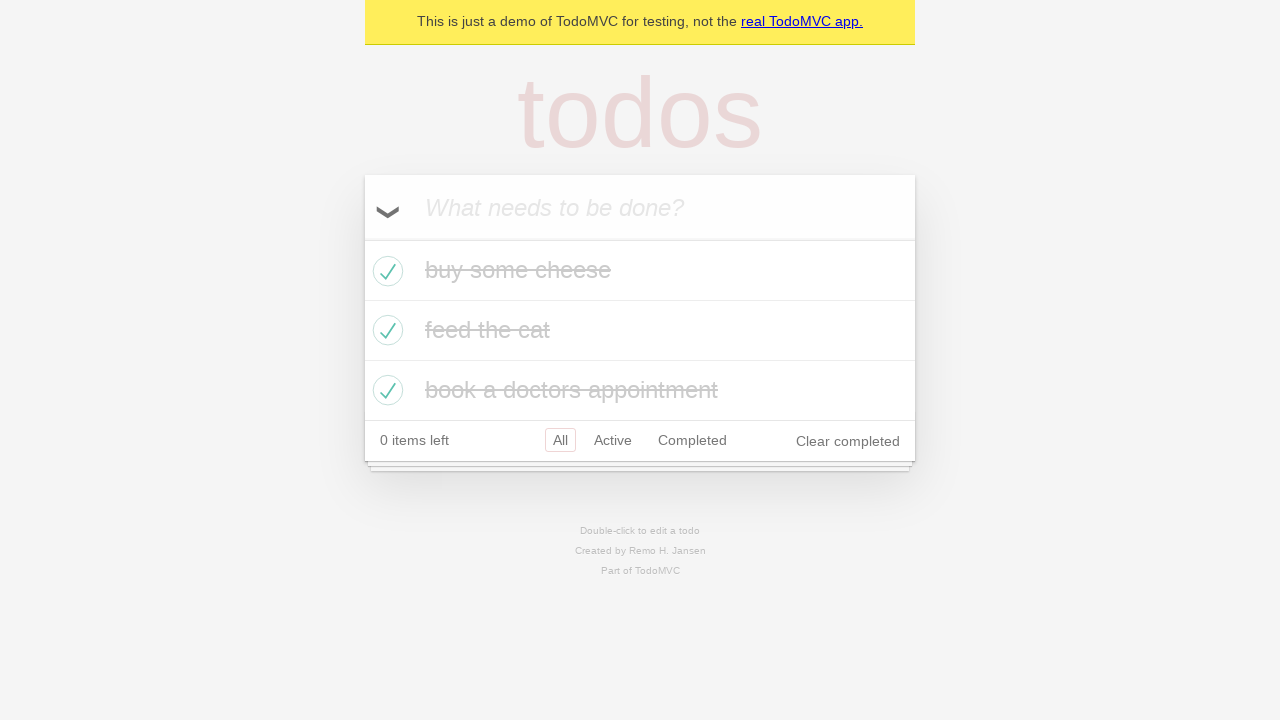

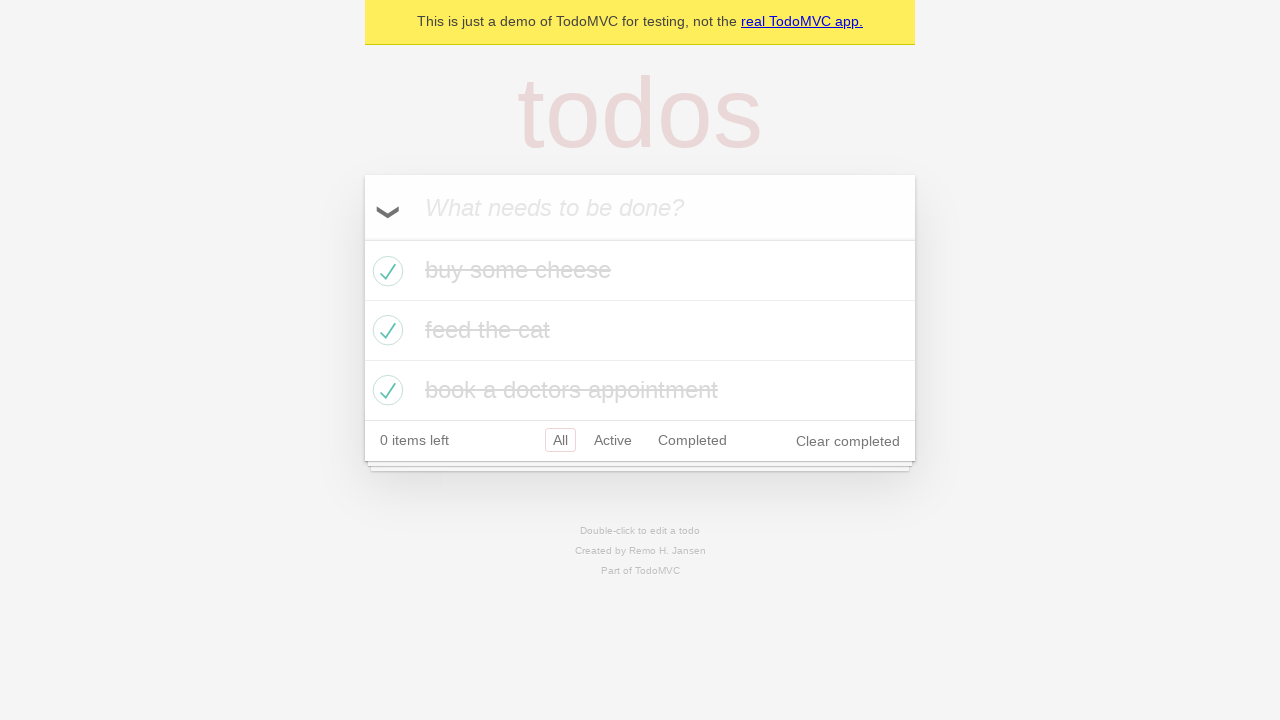